Navigates to the Demoblaze e-commerce demo website homepage and waits for the page to load (demonstrating the slow() test annotation which extends timeout).

Starting URL: https://www.demoblaze.com/index.html

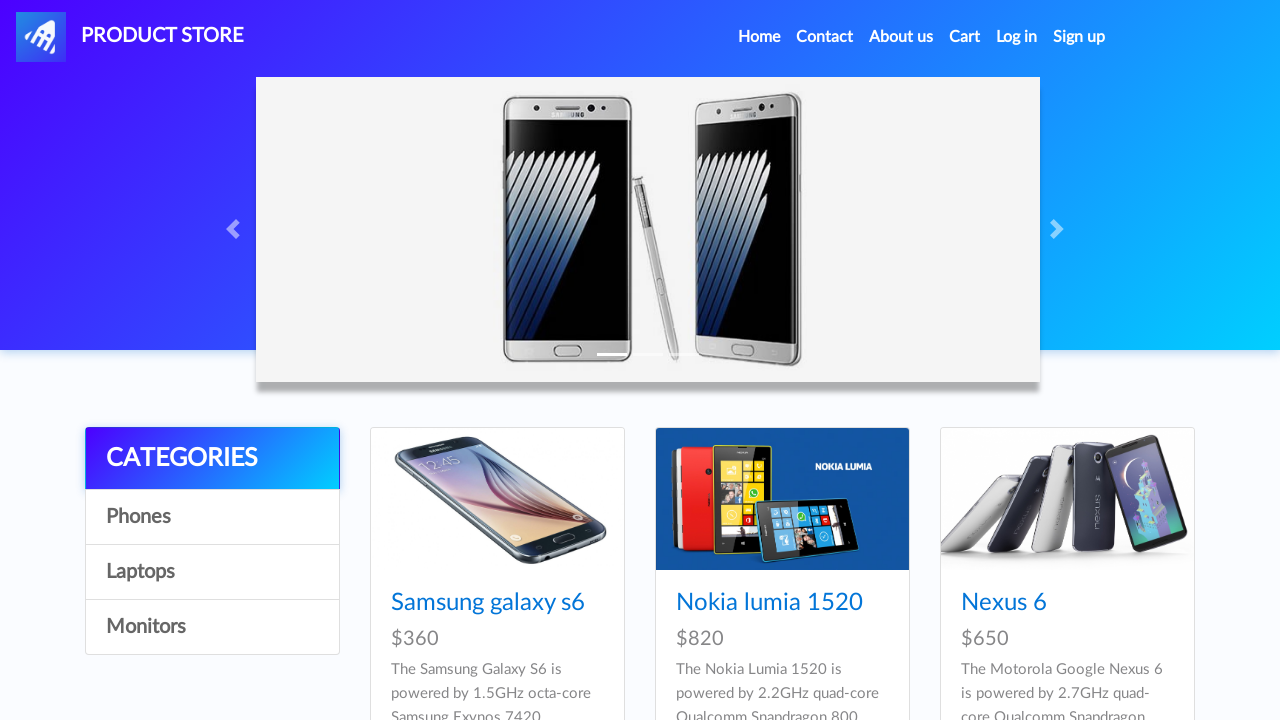

Page DOM content loaded
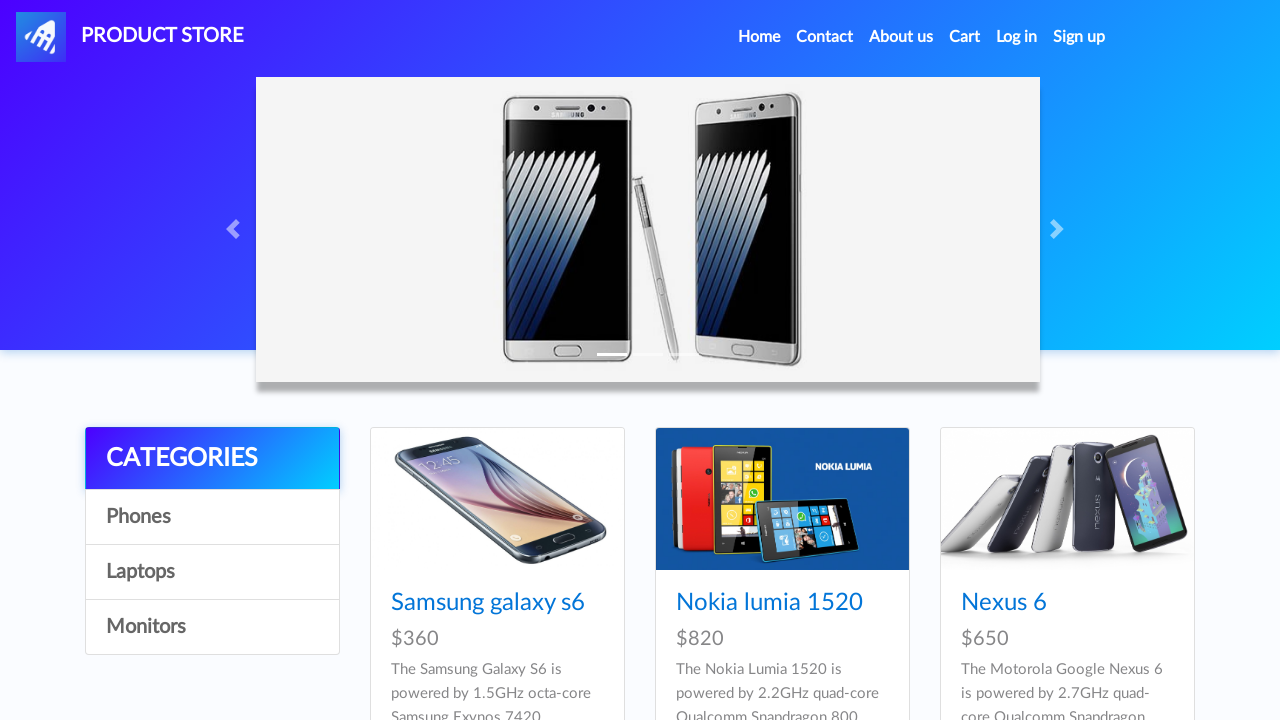

Navbar element loaded and visible on Demoblaze homepage
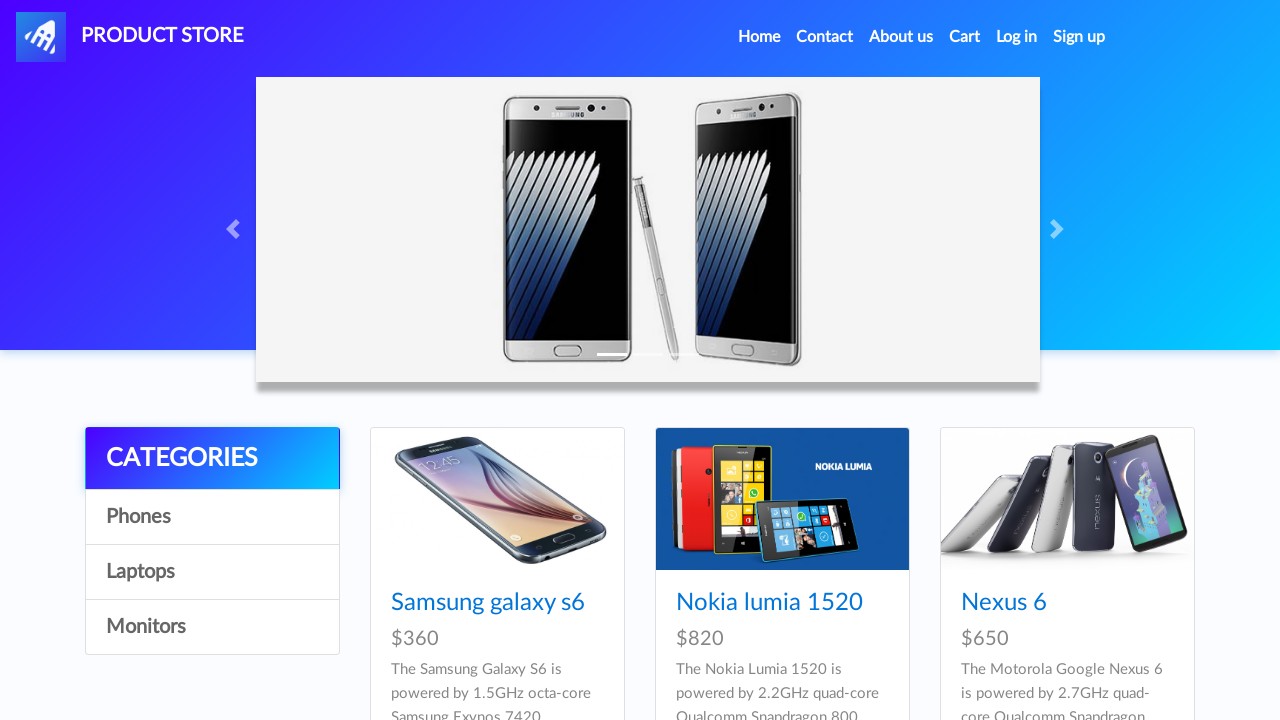

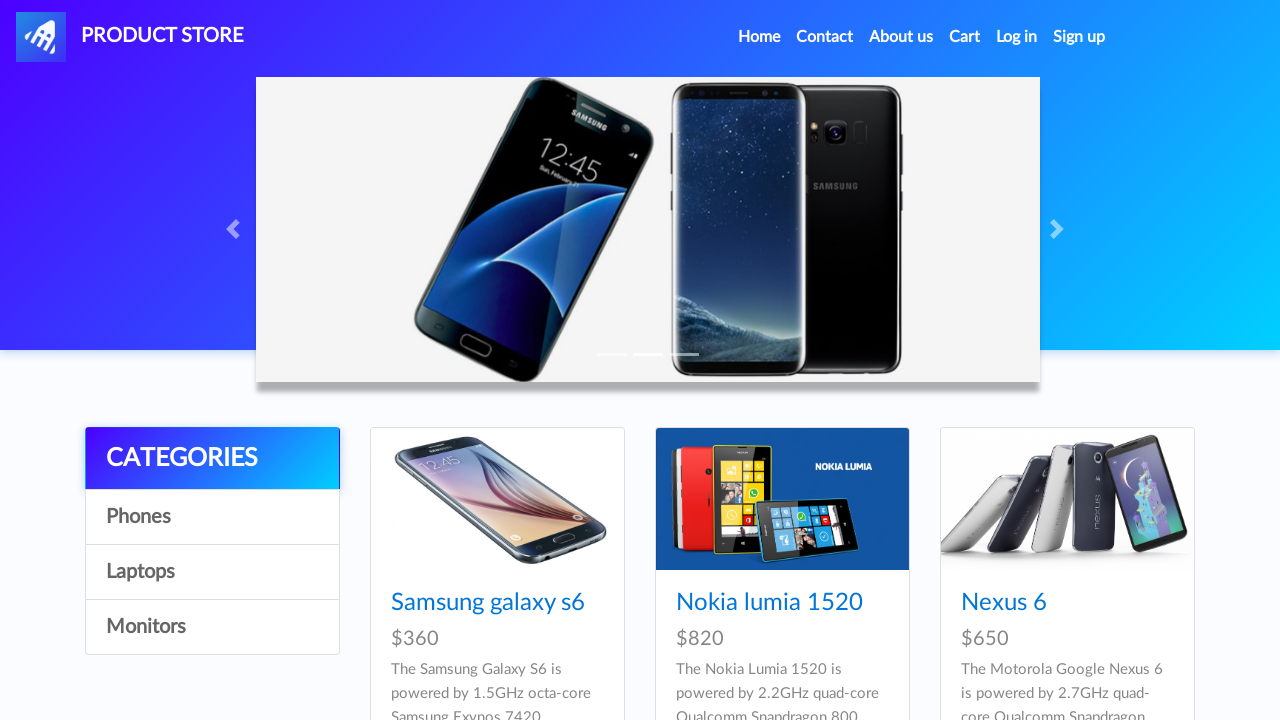